Navigates to the Rahul Shetty Academy dropdowns practice page to verify it loads successfully

Starting URL: https://rahulshettyacademy.com/dropdownsPractise/

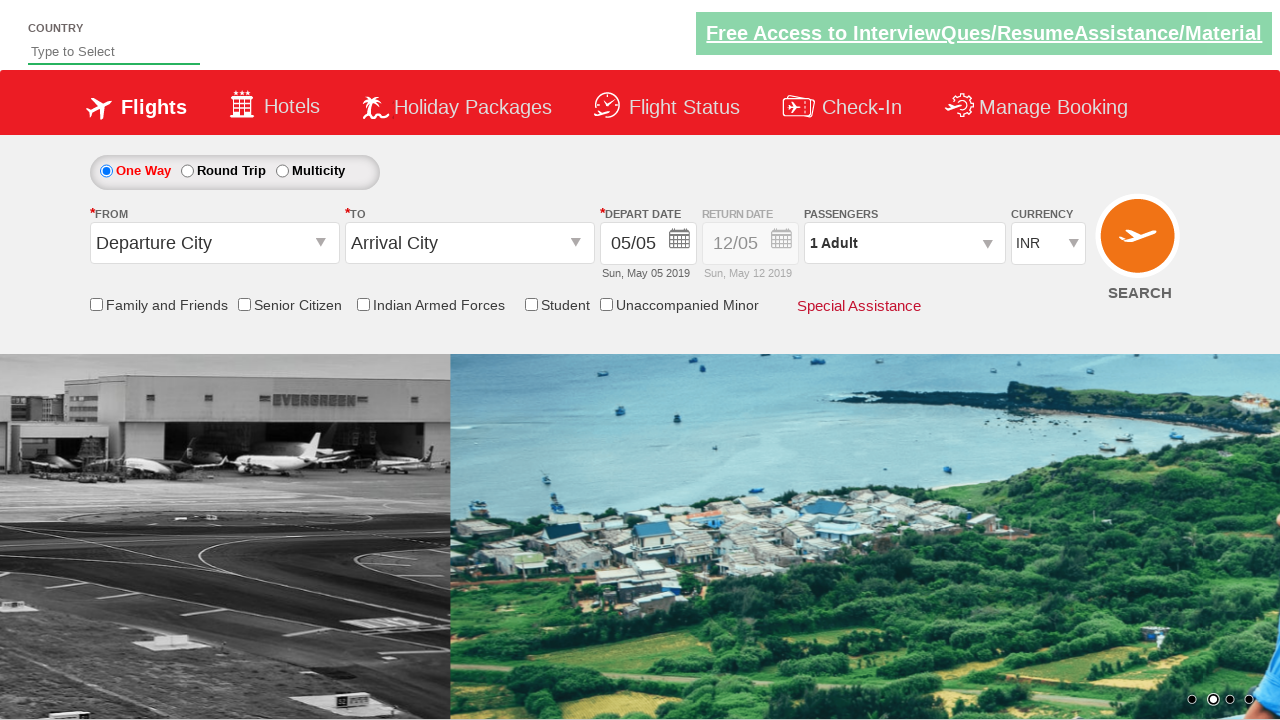

Waited for DOM content to load on Rahul Shetty Academy dropdowns practice page
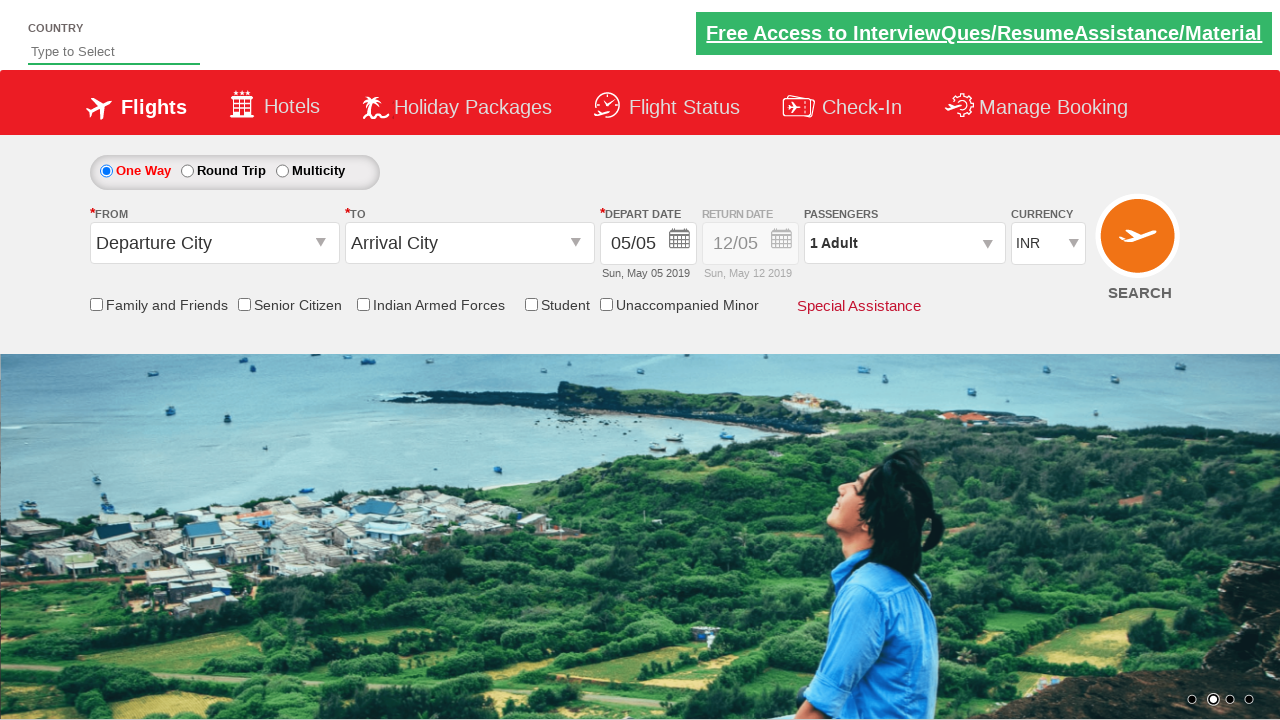

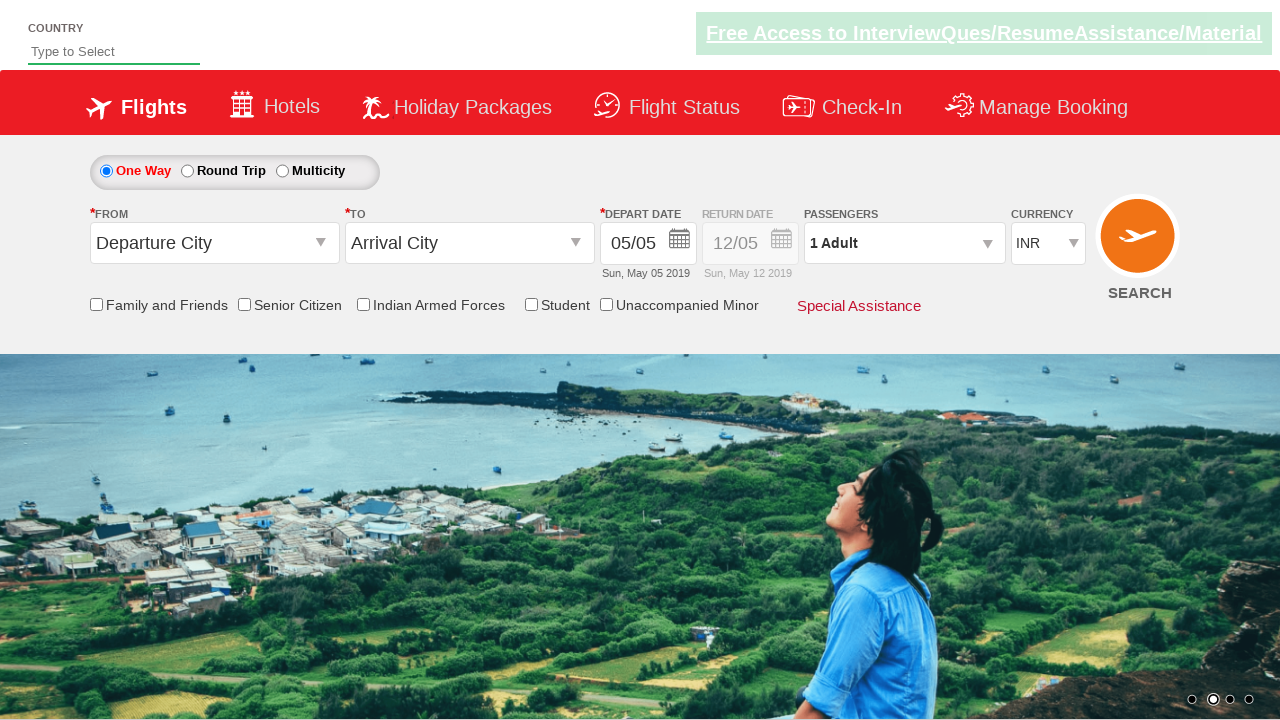